Tests tooltip functionality by hovering over a tooltip element to reveal its text

Starting URL: https://www.w3schools.com/css/css_tooltip.asp

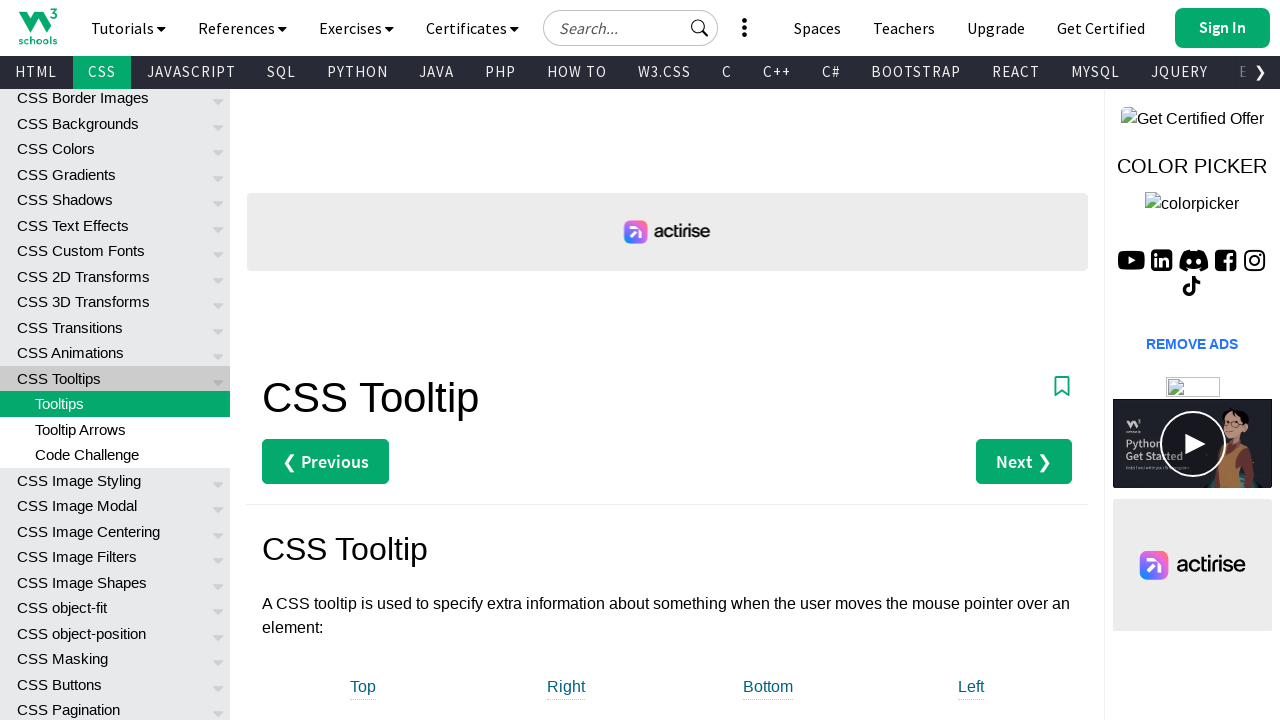

Located the second tooltip element
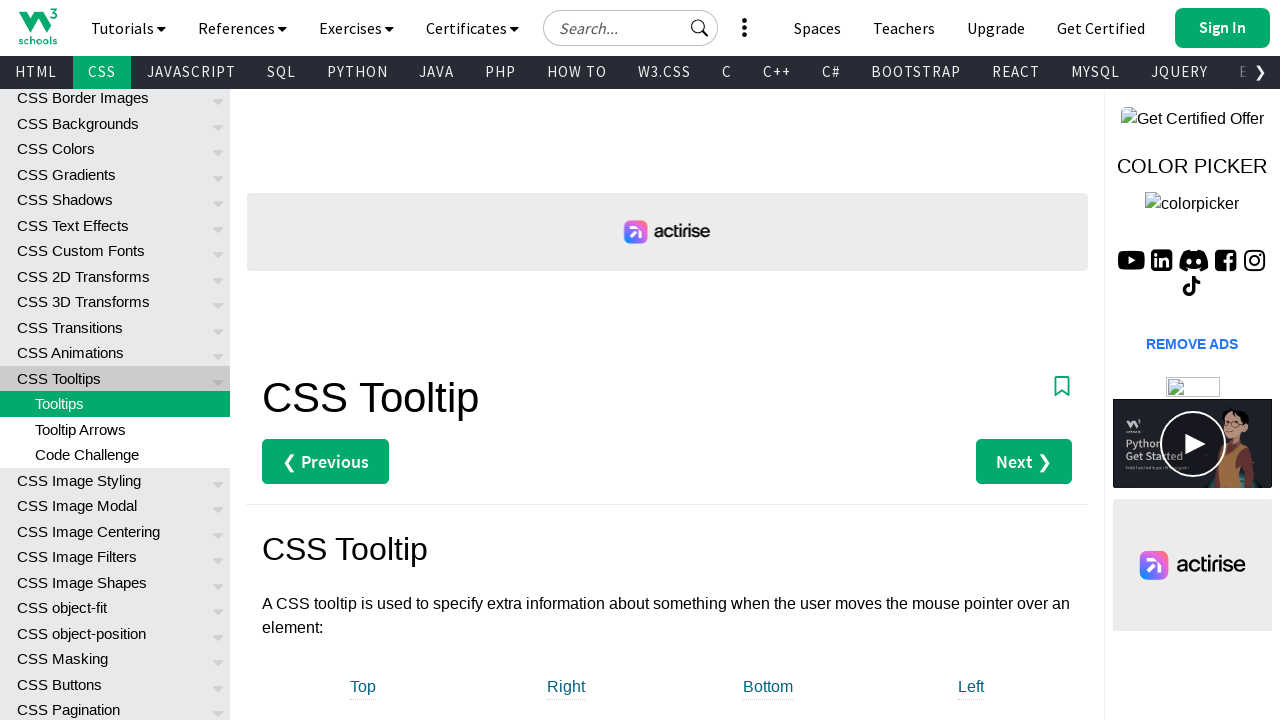

Hovered over the tooltip element to reveal its text at (566, 688) on (//div[@class='tooltip'])[2]
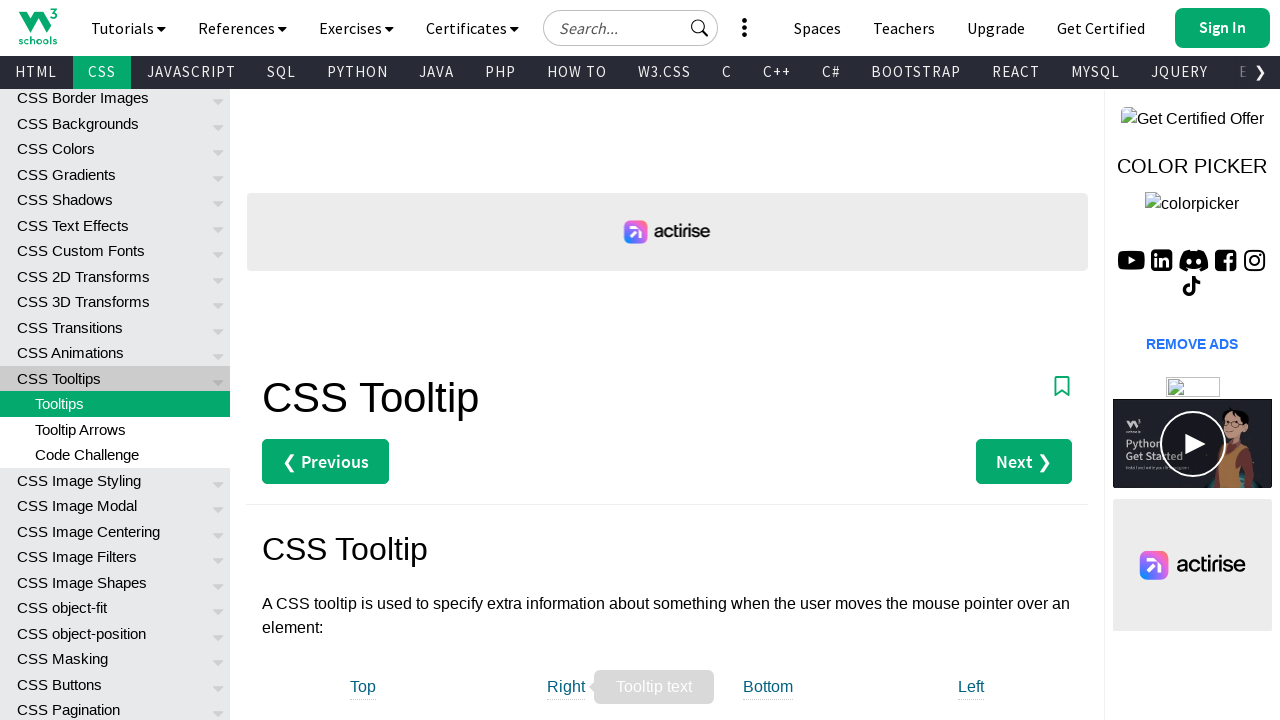

Retrieved tooltip text content
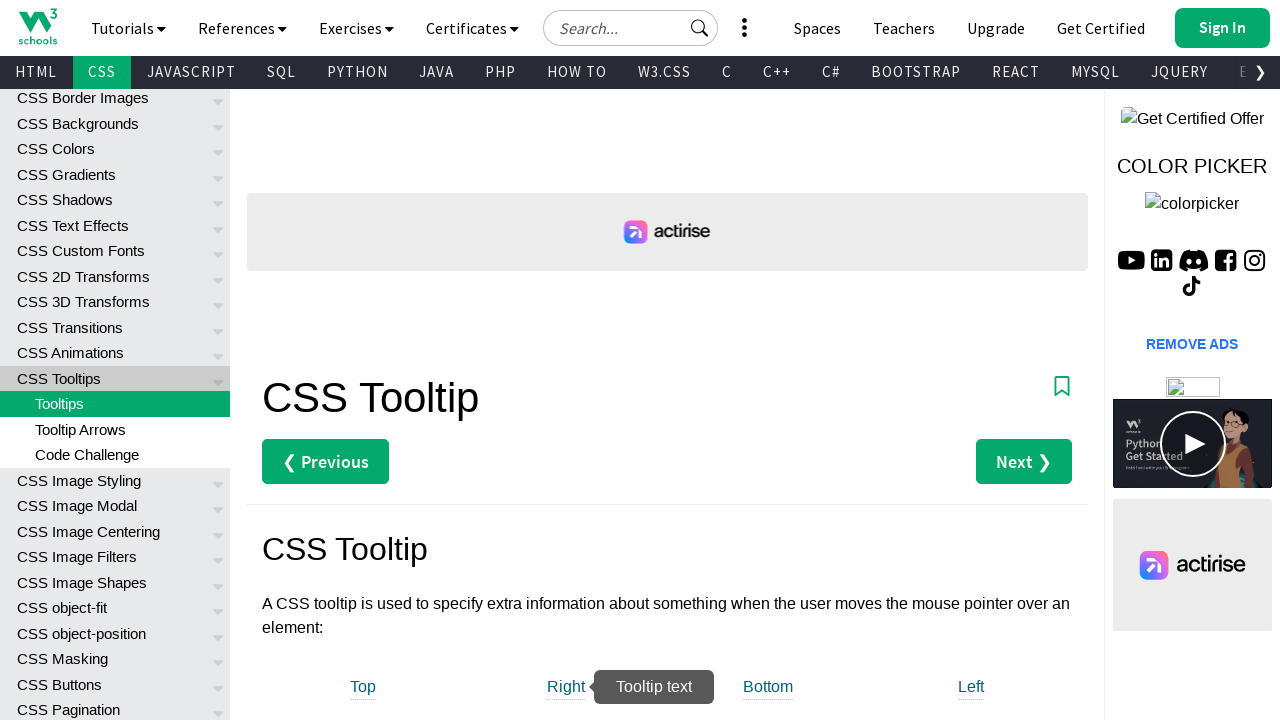

Printed tooltip text: Right
    Tooltip text
  
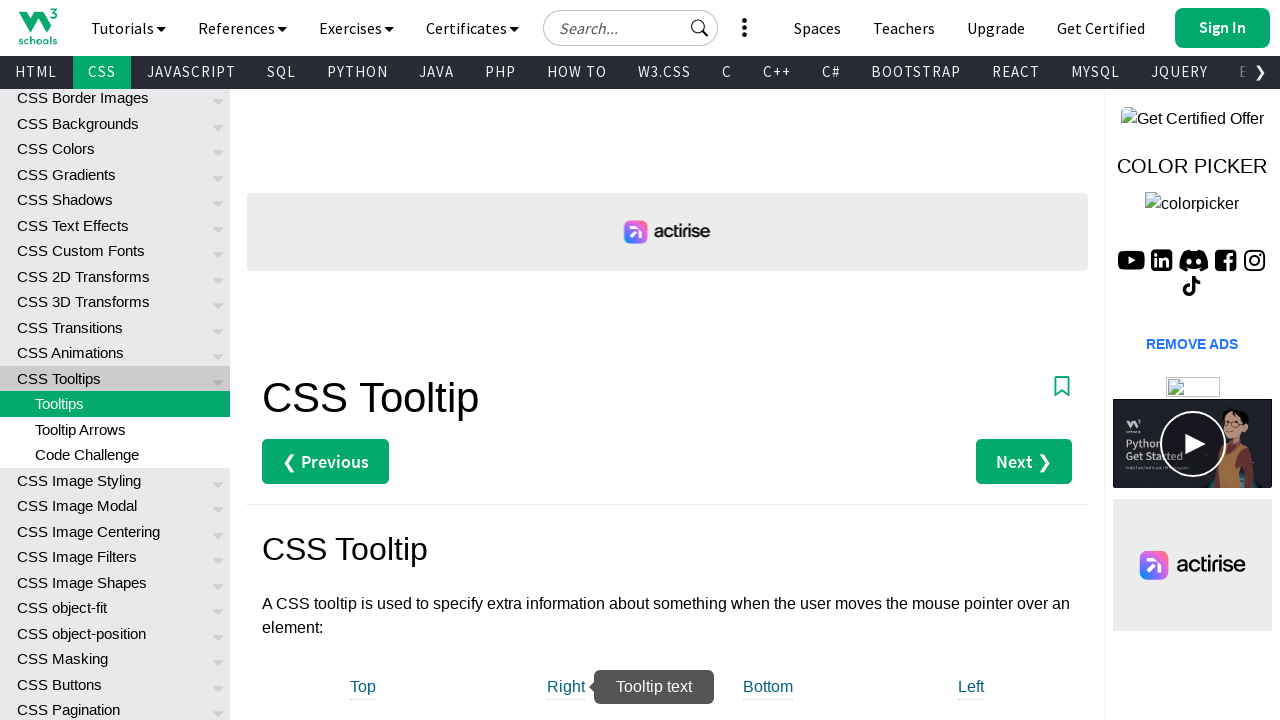

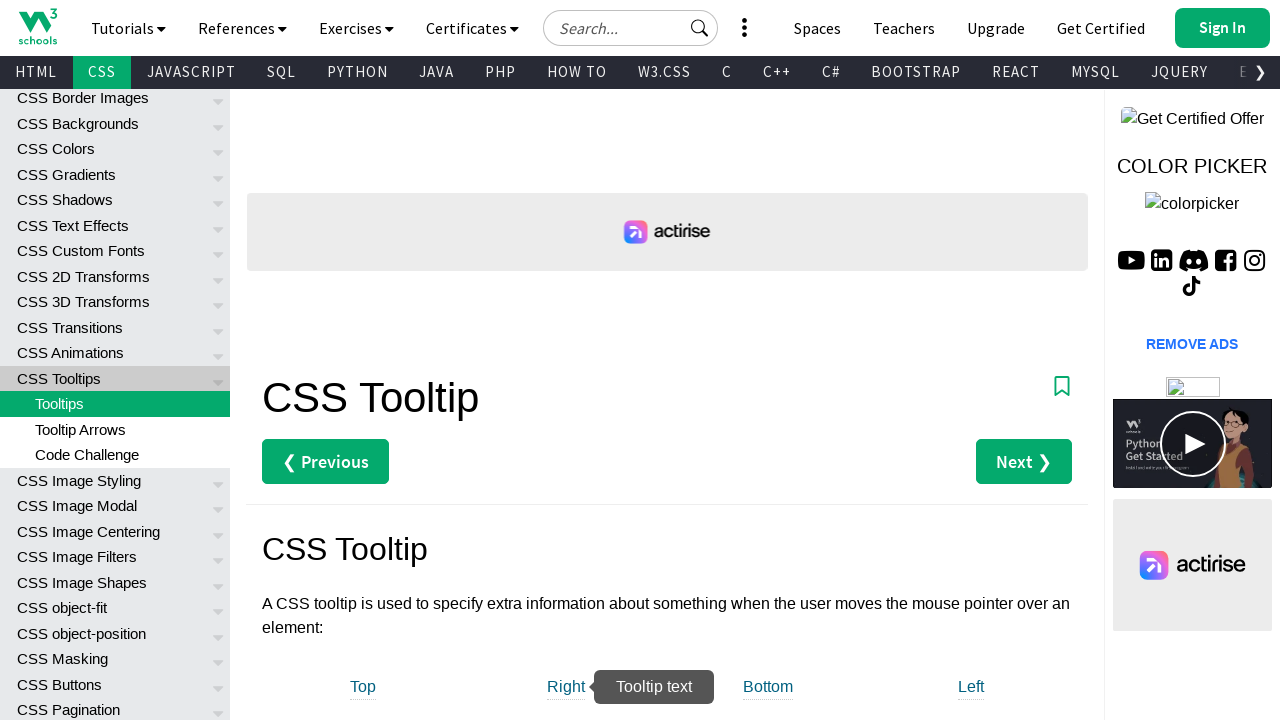